Waits for price to reach $100, clicks book button, solves a math problem and submits the answer

Starting URL: http://suninjuly.github.io/explicit_wait2.html

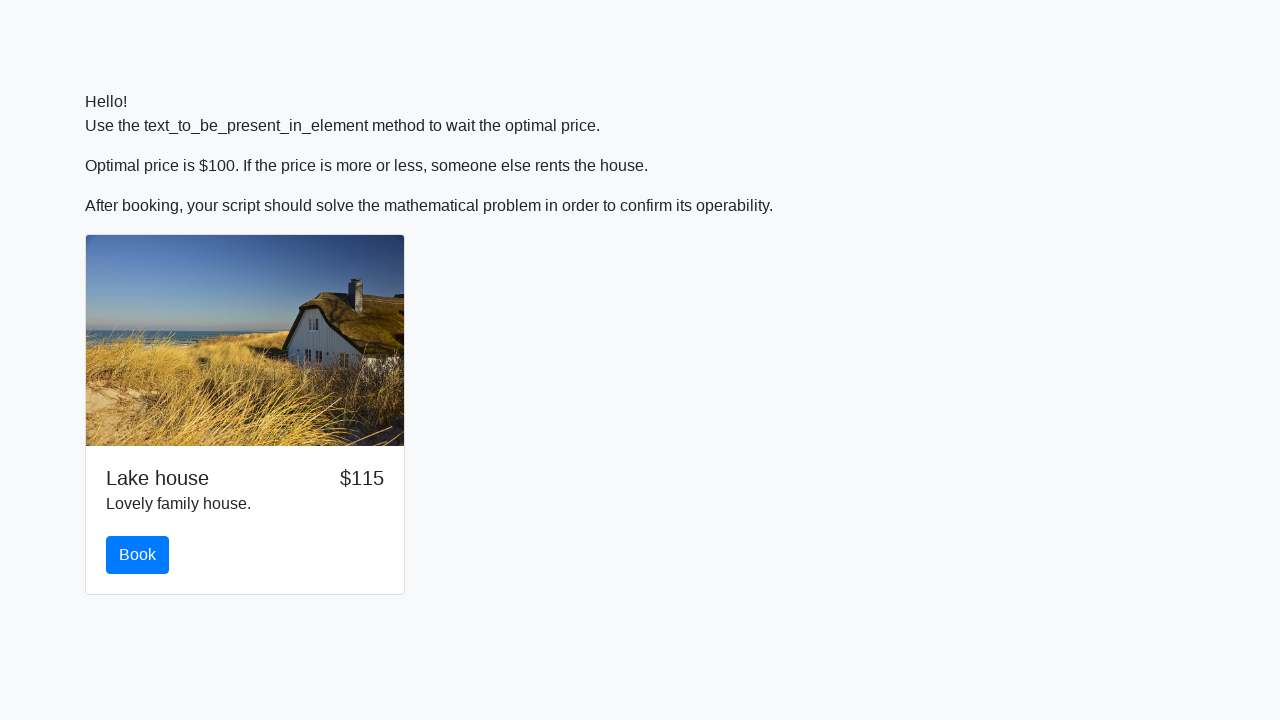

Waited for price to reach $100
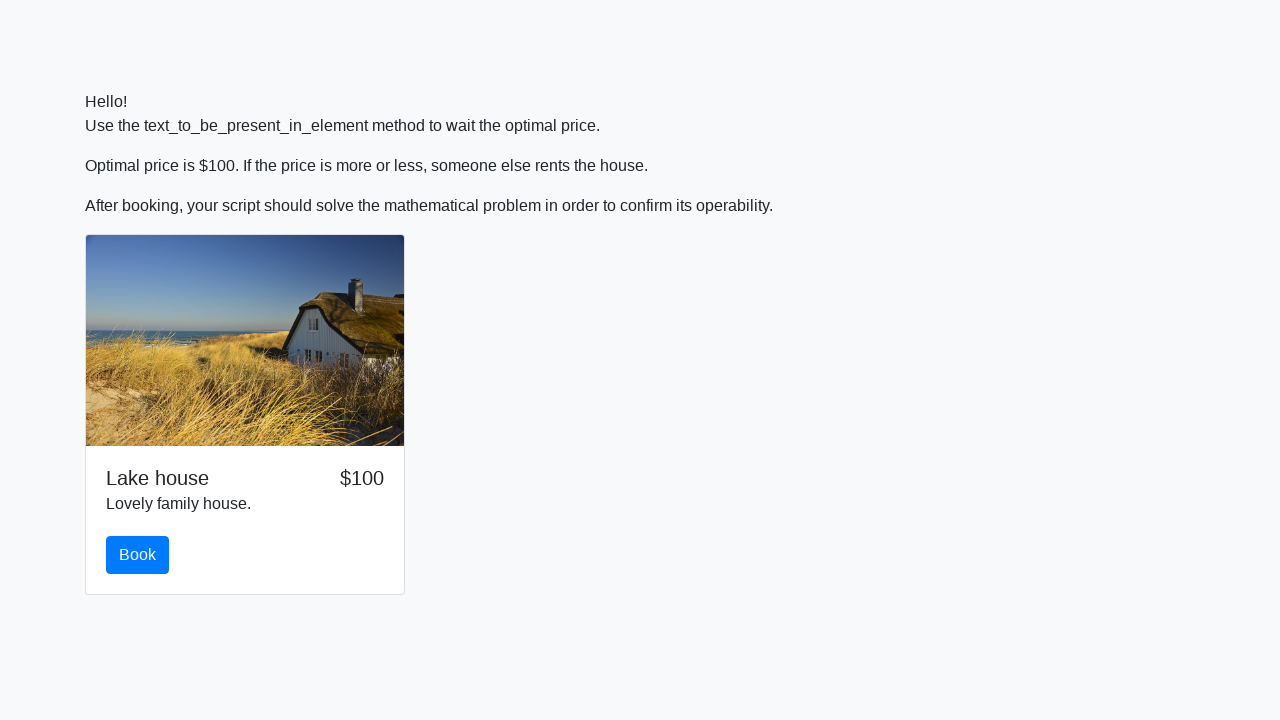

Clicked book button at (138, 555) on #book
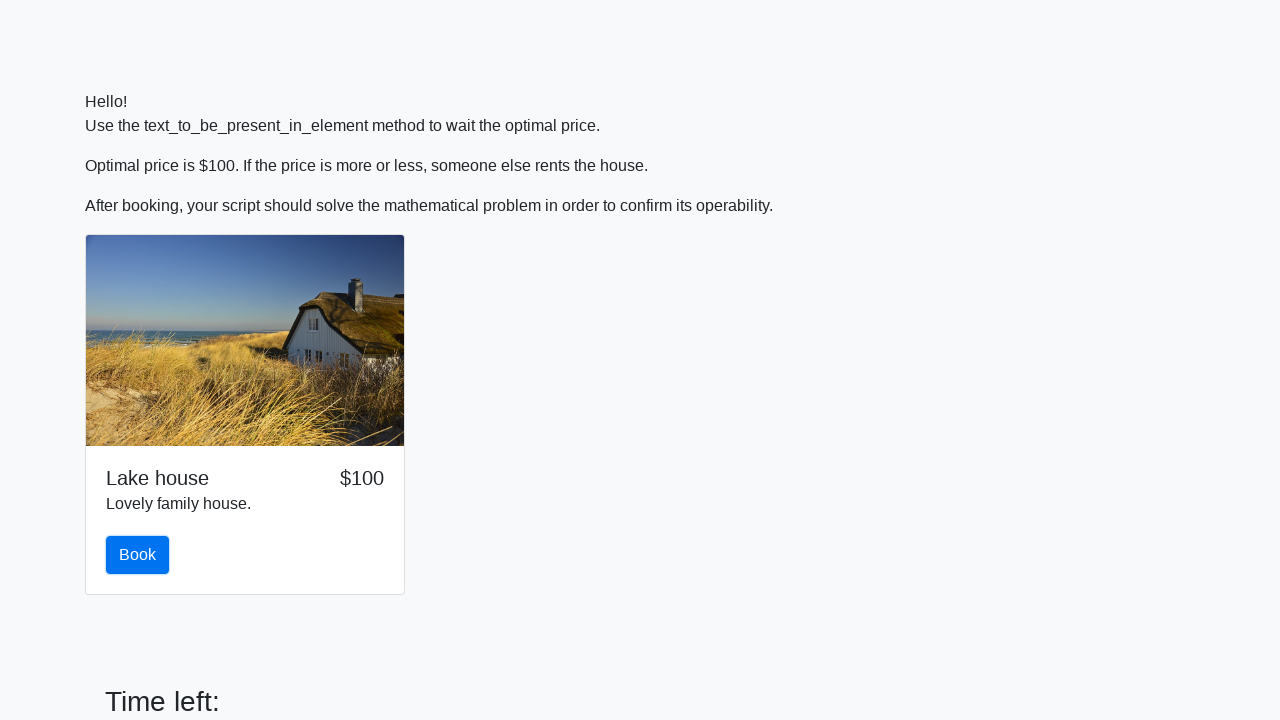

Retrieved x value from input field: 40
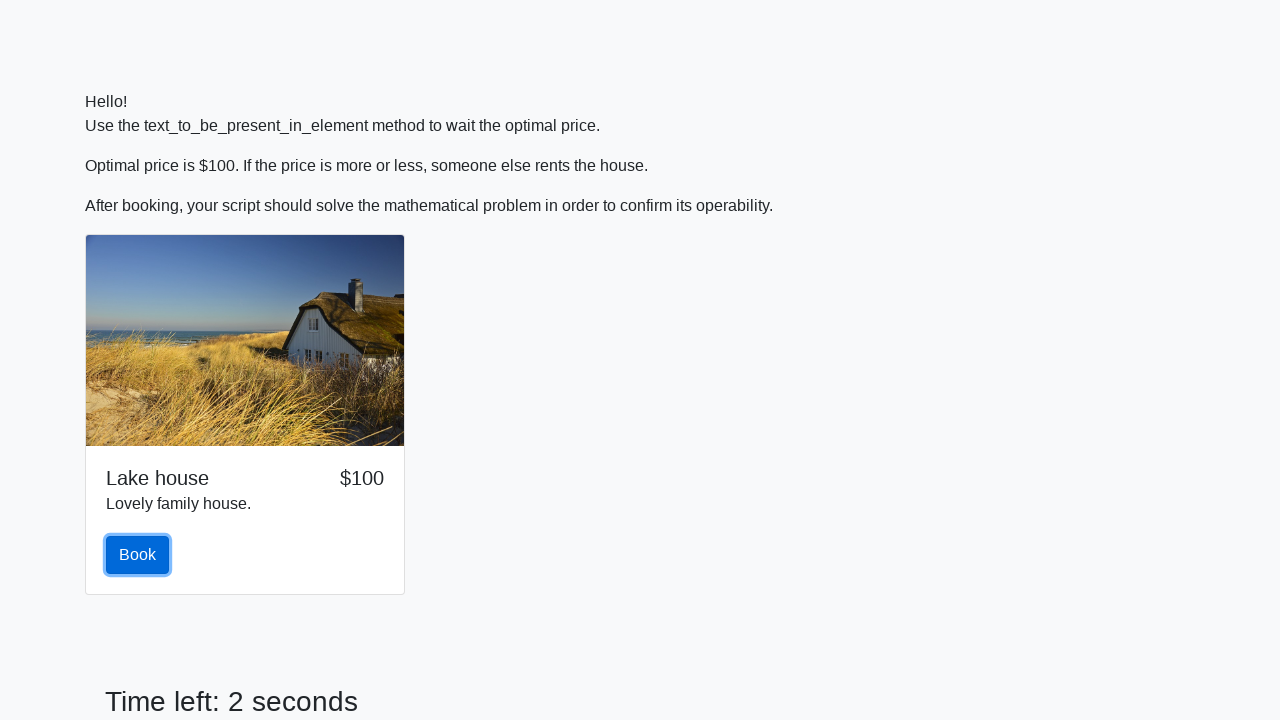

Calculated math problem result: 2.1906874709116804
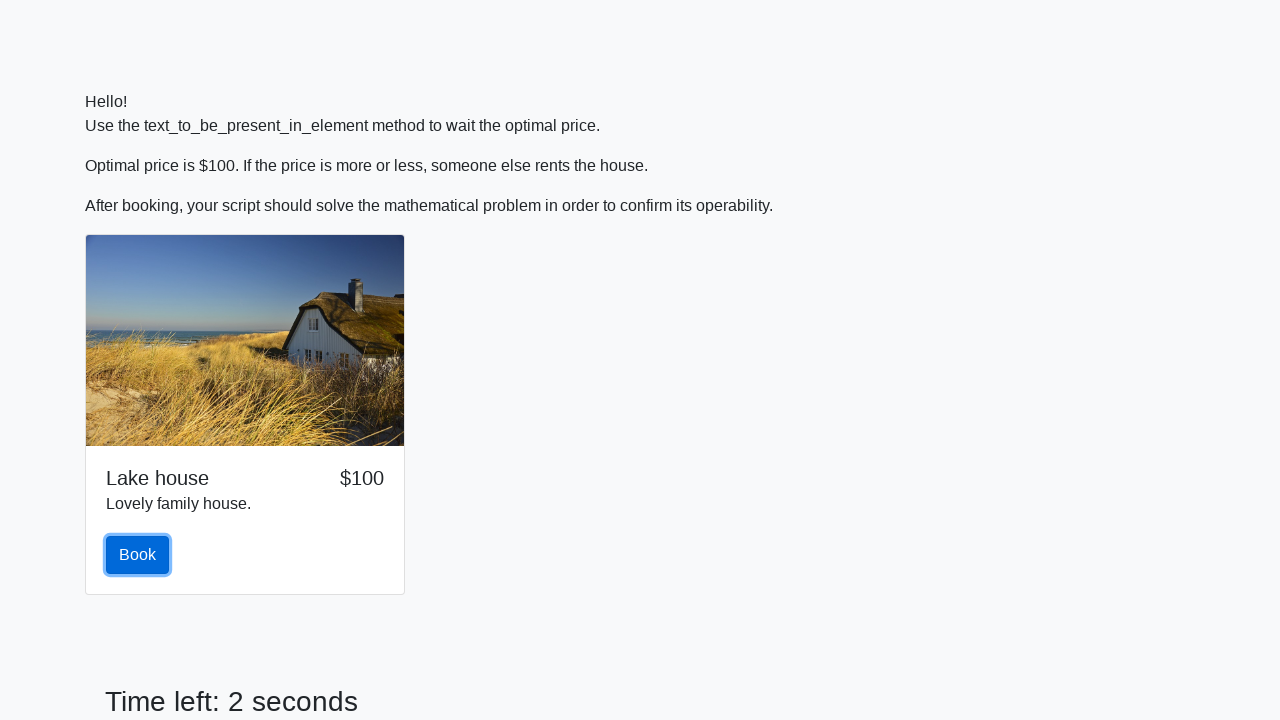

Filled answer field with calculated result on #answer
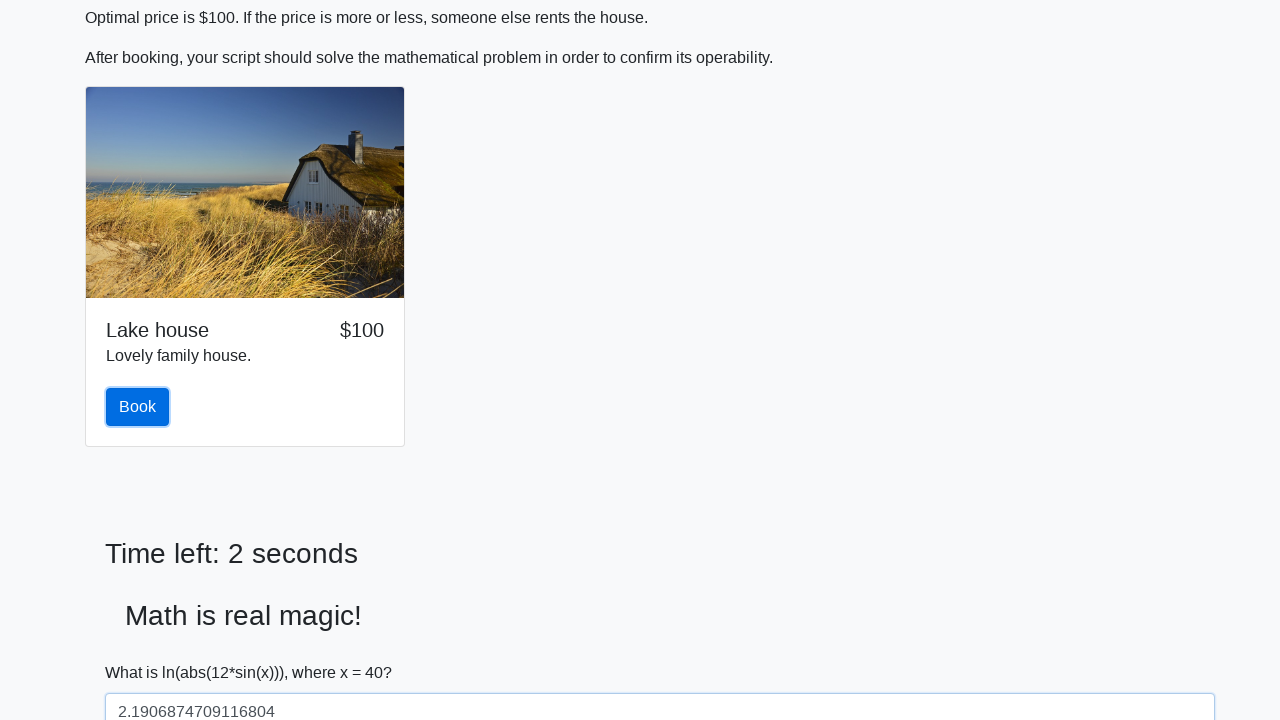

Clicked submit button to submit the answer at (143, 651) on [type="submit"]
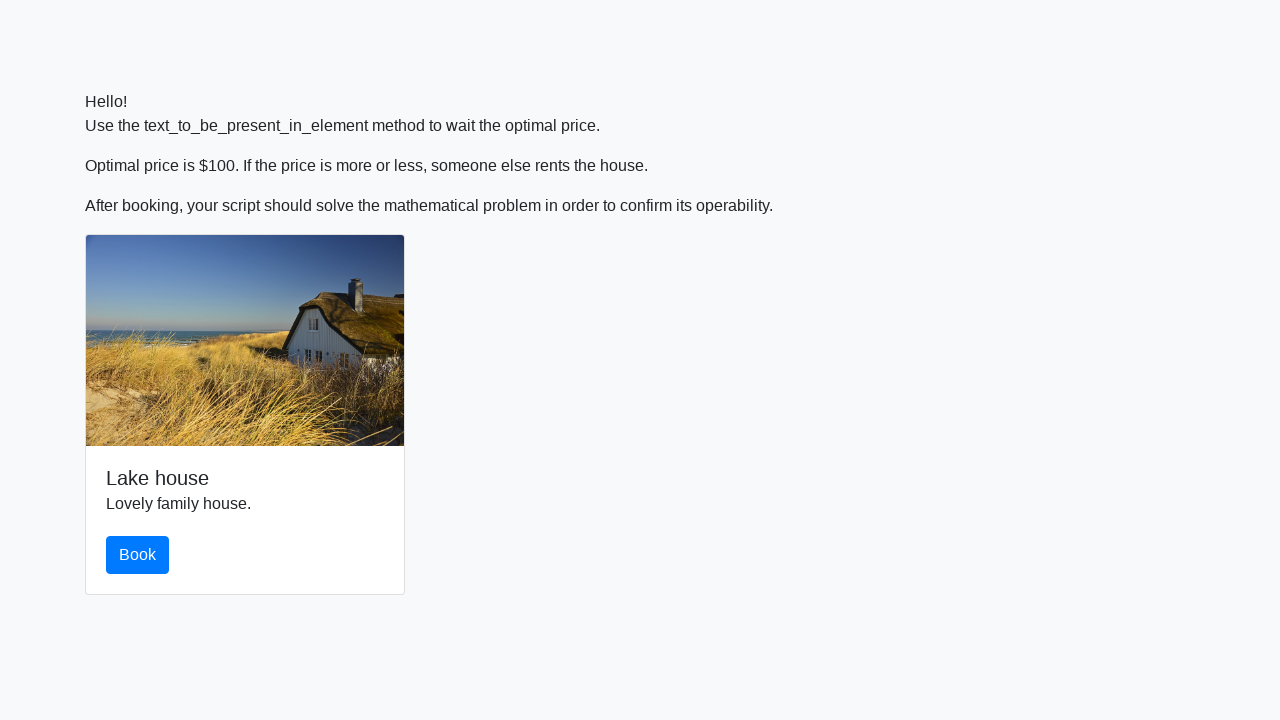

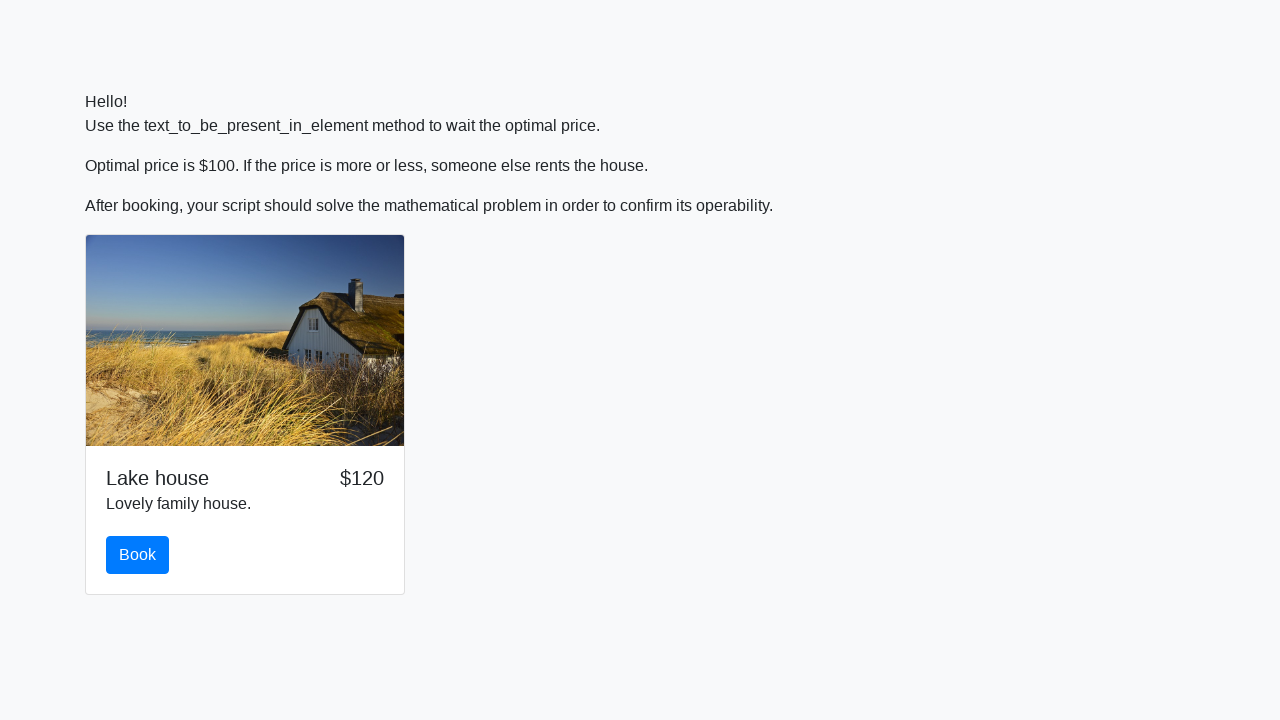